Verifies that the page title equals "OrangeHRM"

Starting URL: https://opensource-demo.orangehrmlive.com

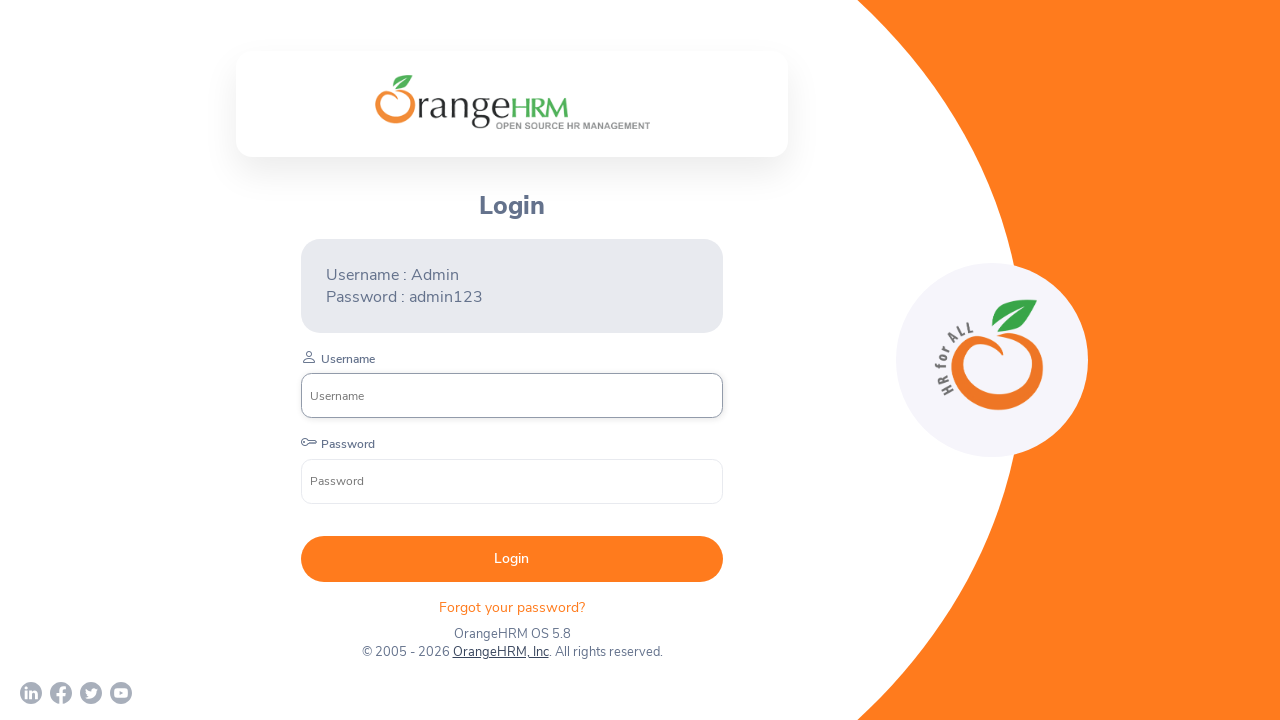

Retrieved page title
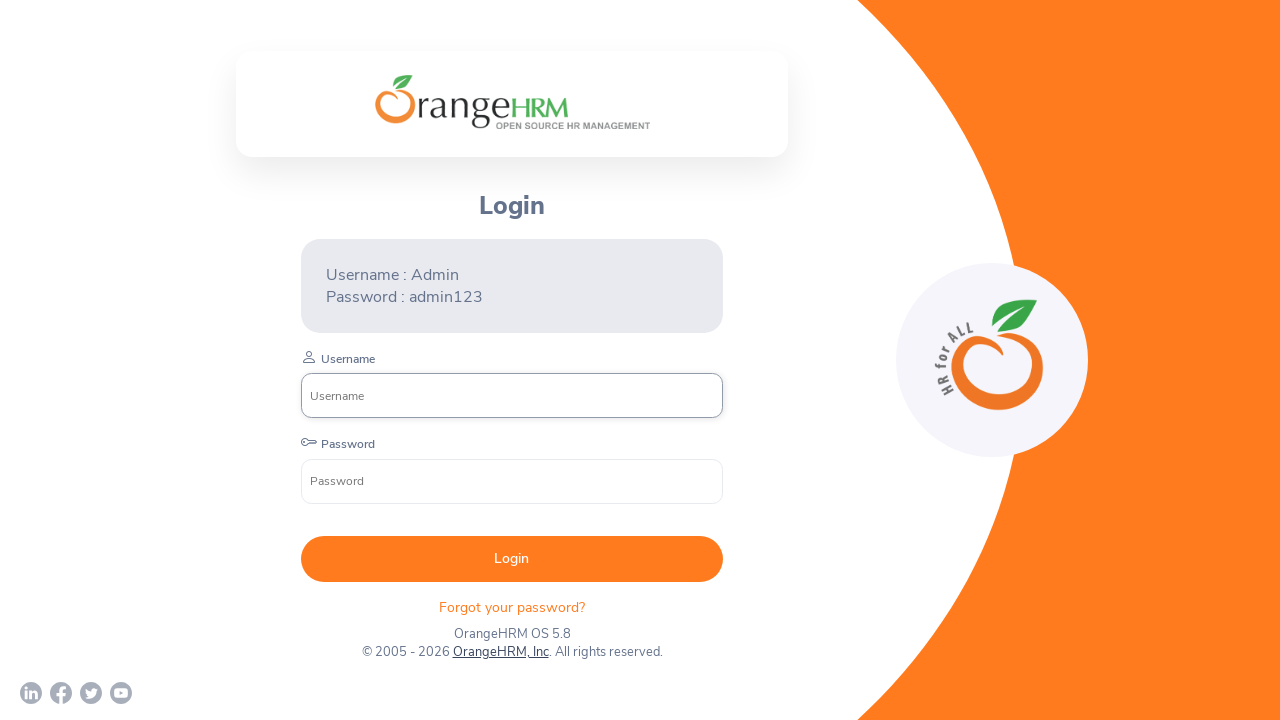

Verified page title equals 'OrangeHRM'
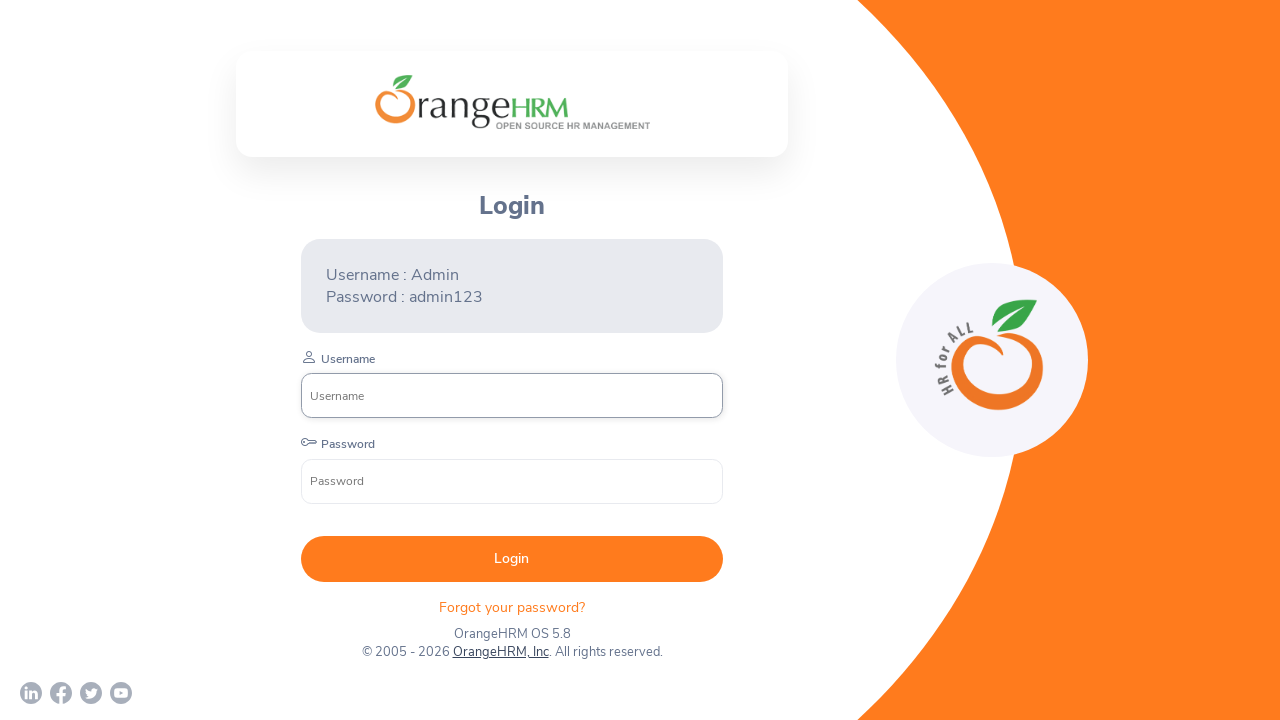

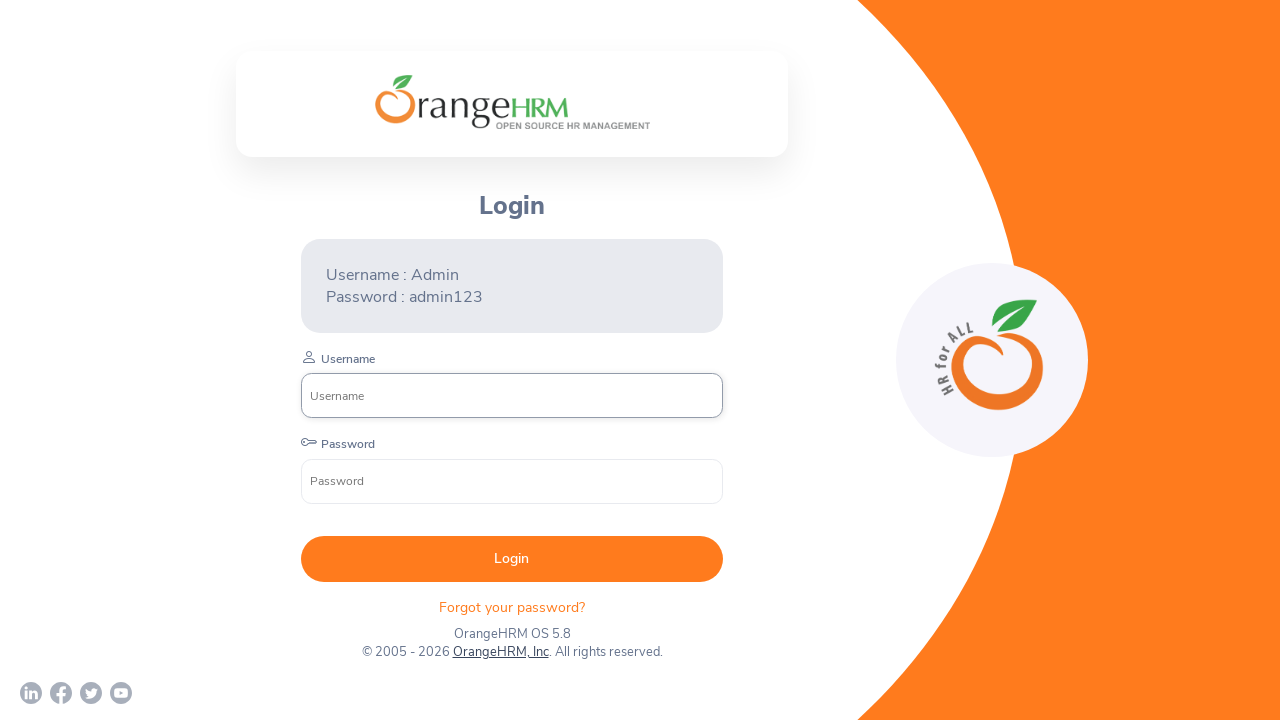